Tests registration form validation with various invalid phone number formats and verifies appropriate error messages

Starting URL: https://alada.vn/tai-khoan/dang-ky.html

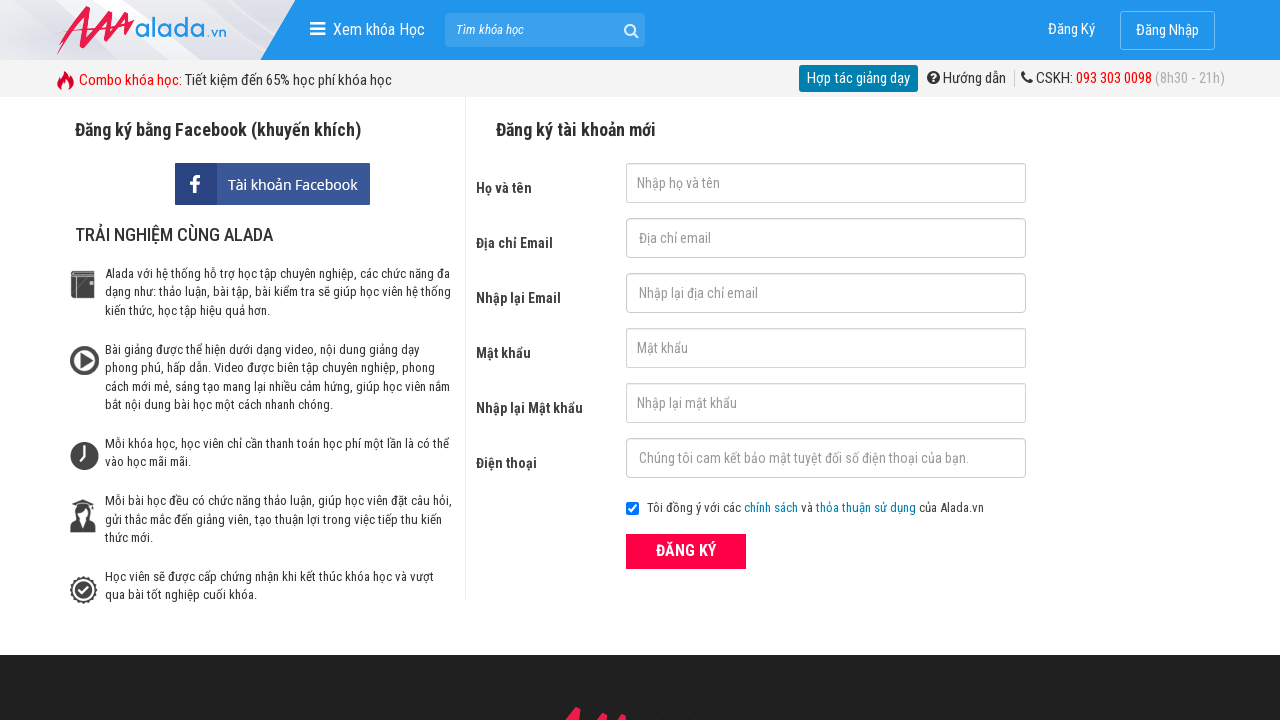

Filled first name field with 'jonh wick' on #txtFirstname
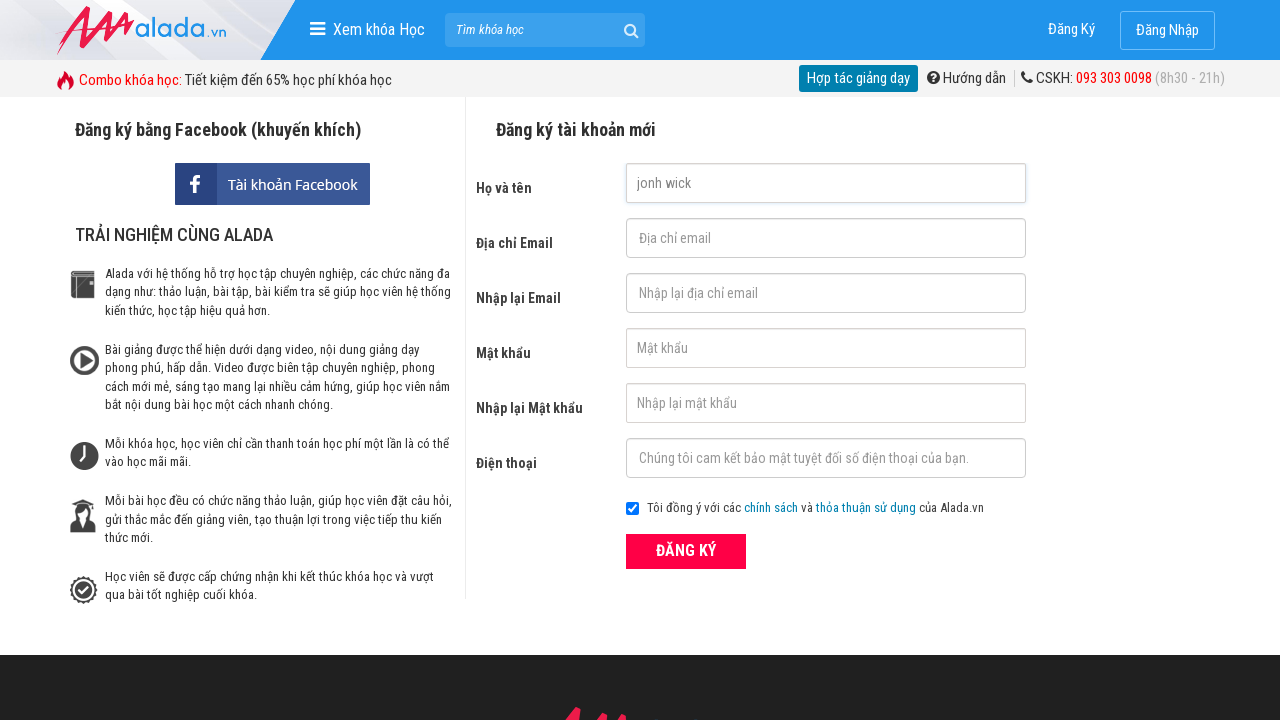

Filled email field with '1234@gmail' on #txtEmail
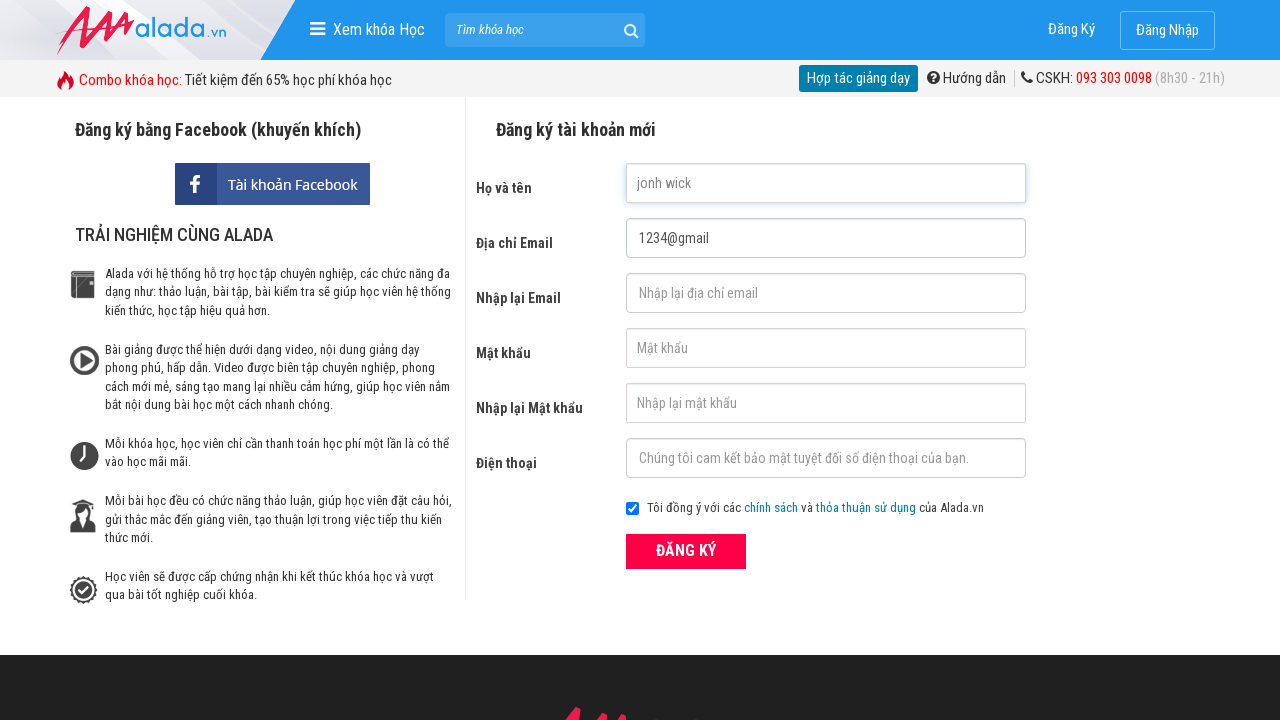

Filled confirm email field with '1234@gmail' on #txtCEmail
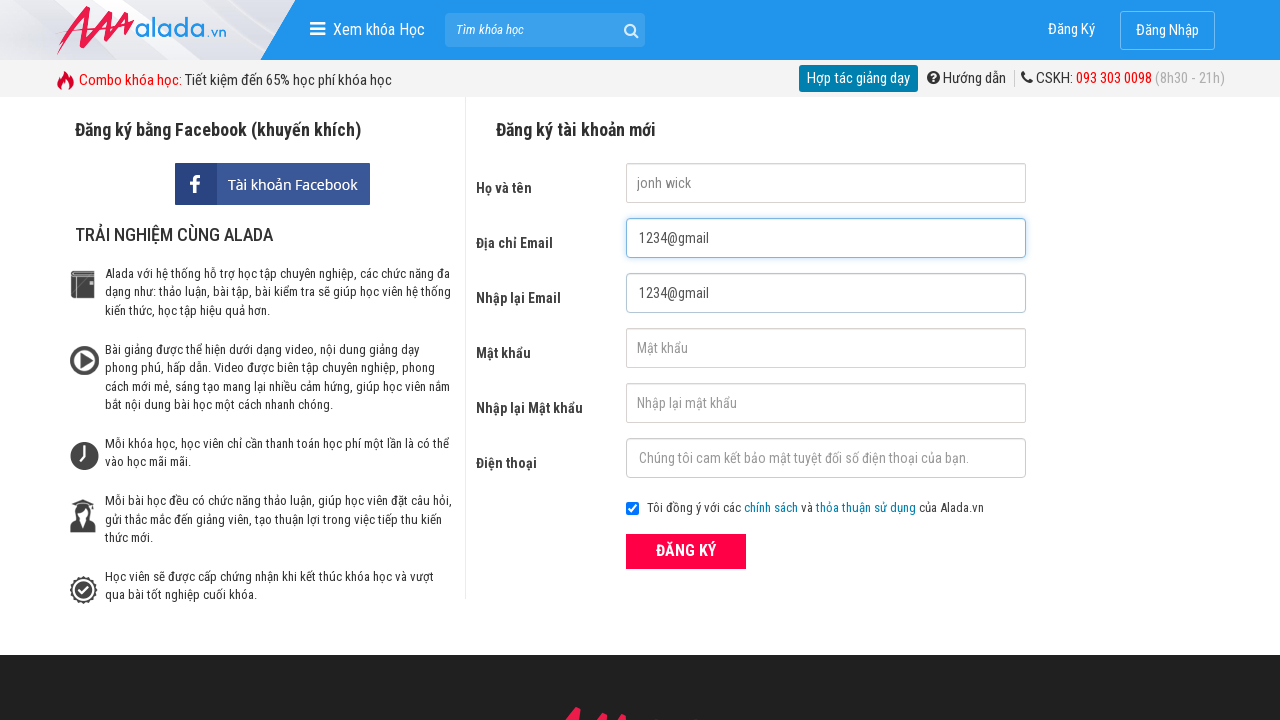

Filled password field with '1234567' on #txtPassword
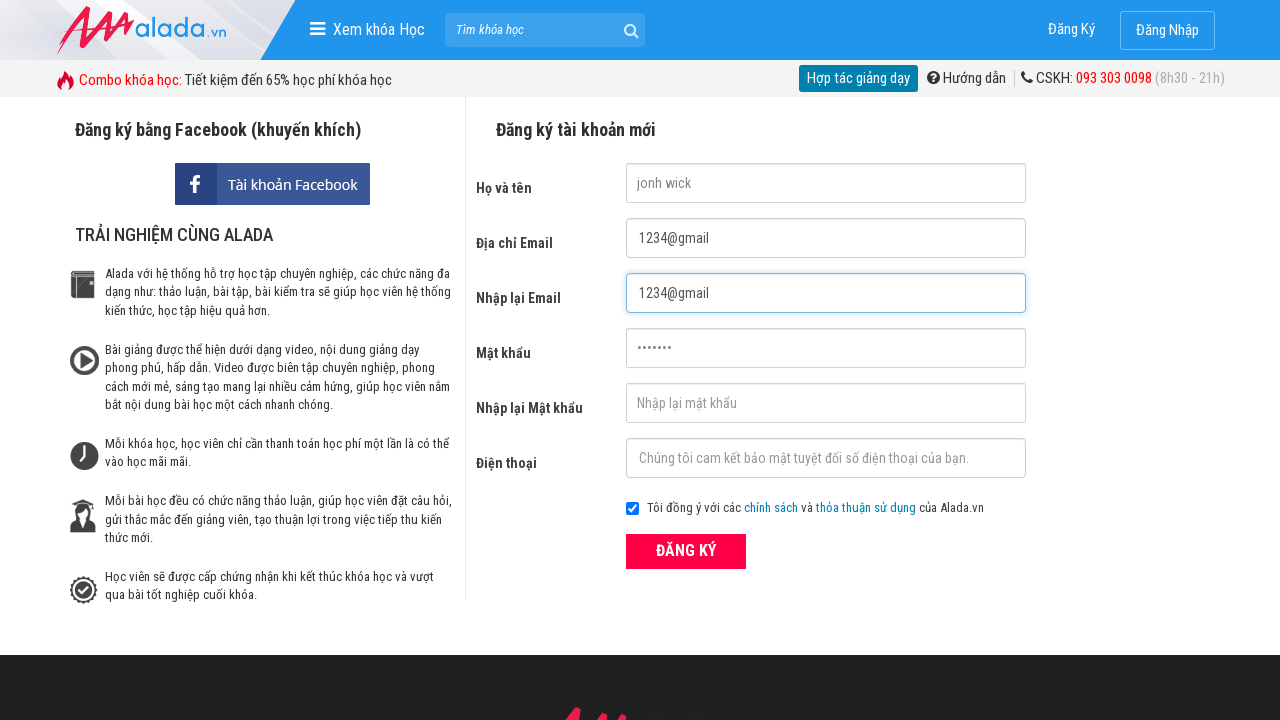

Filled confirm password field with '1234567' on #txtCPassword
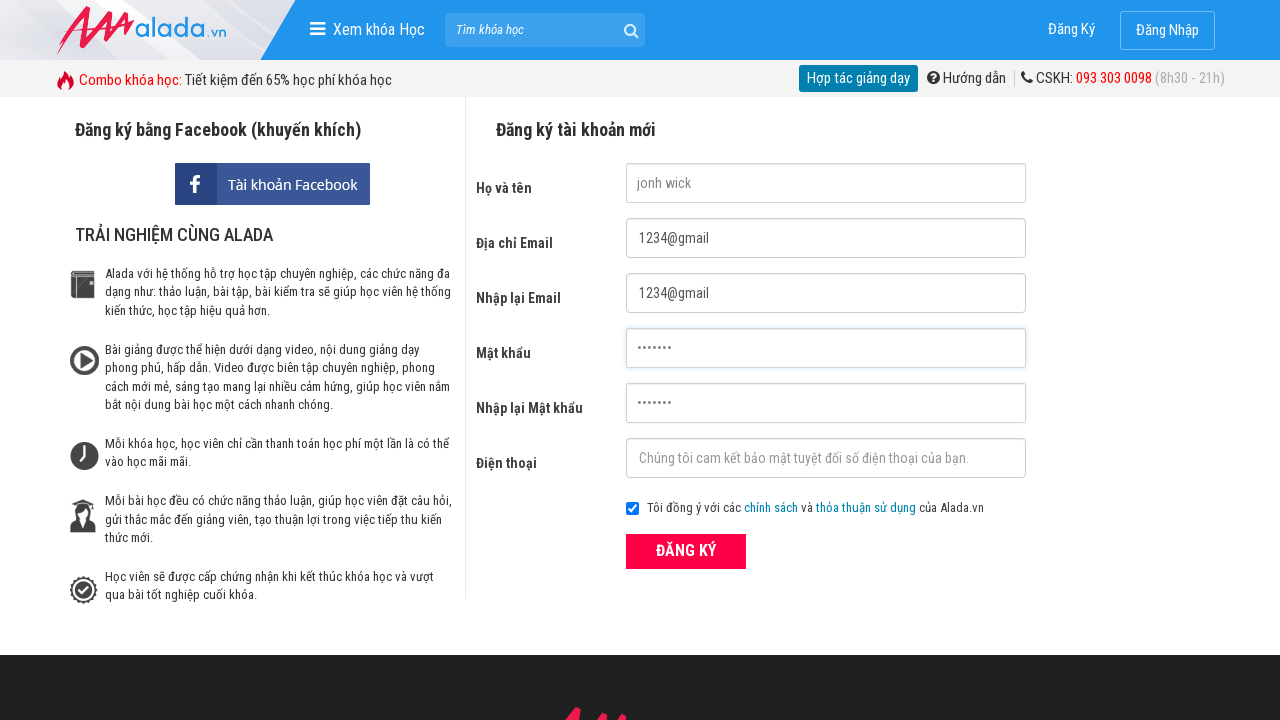

Filled phone field with first invalid format '01578698' on #txtPhone
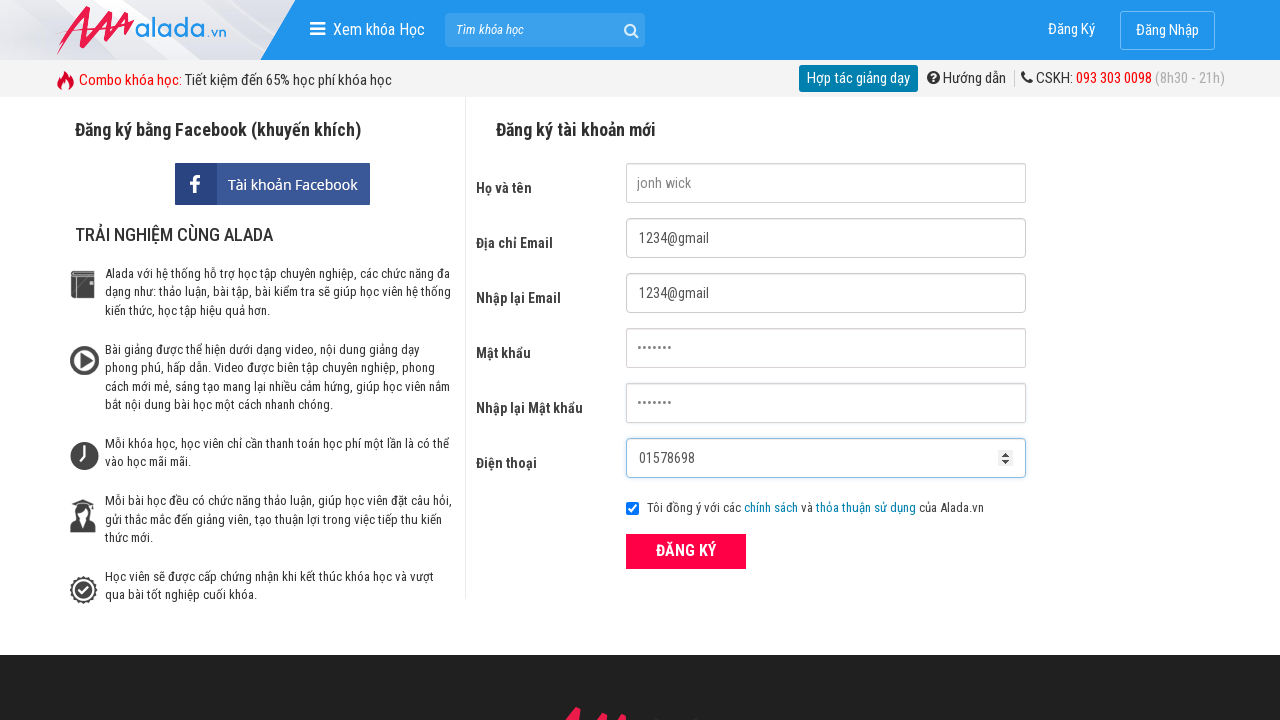

Clicked register button to submit form with first invalid phone at (686, 551) on xpath=//form[@id='frmLogin']//button[text()='ĐĂNG KÝ']
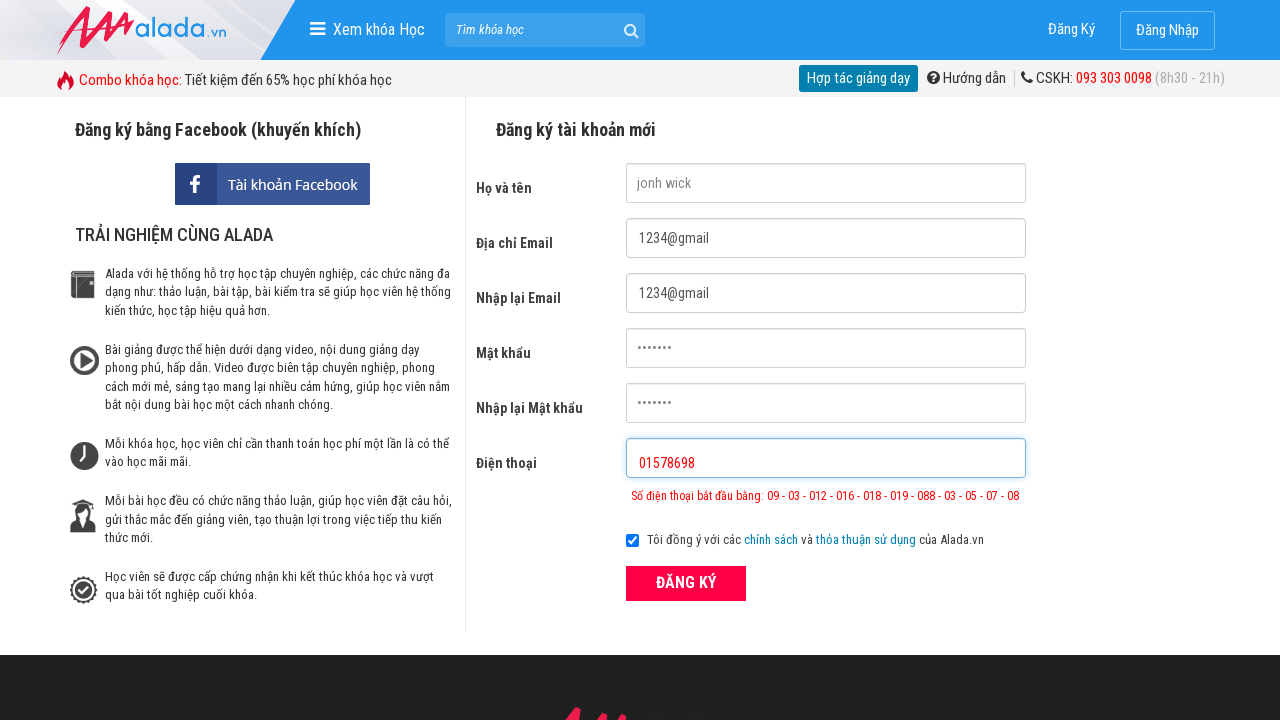

Error message appeared for first invalid phone format
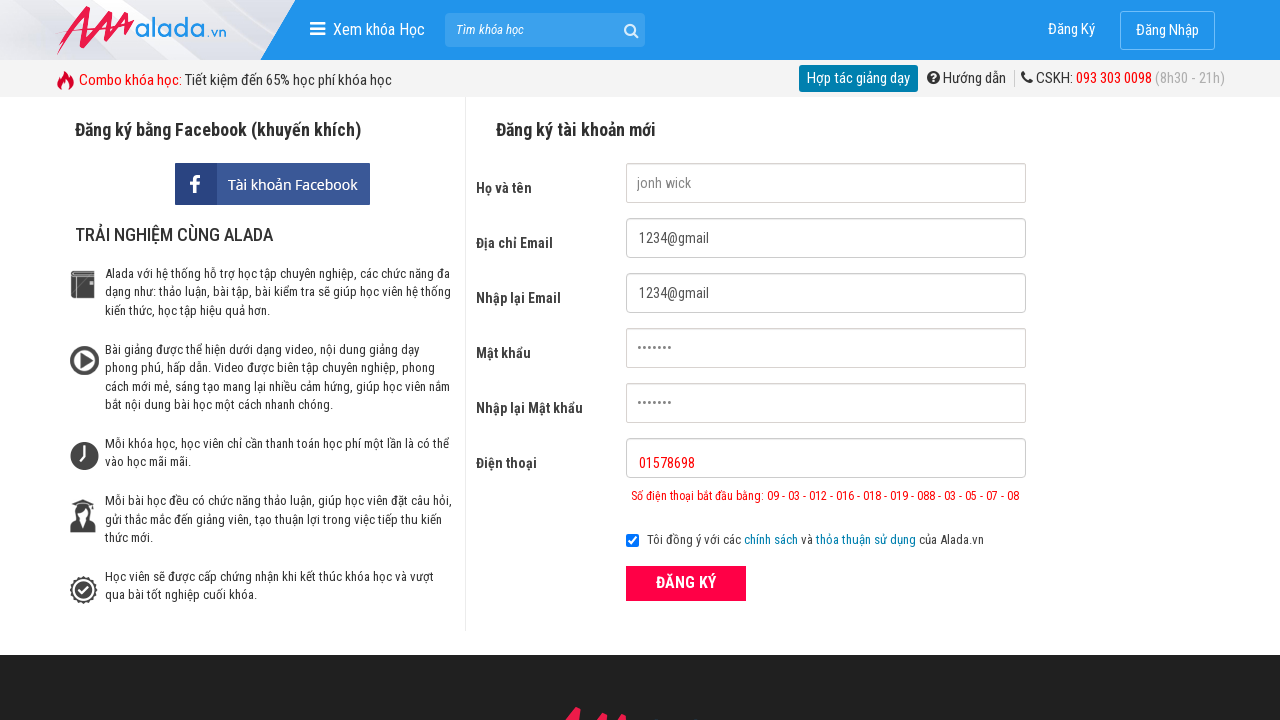

Cleared phone field on #txtPhone
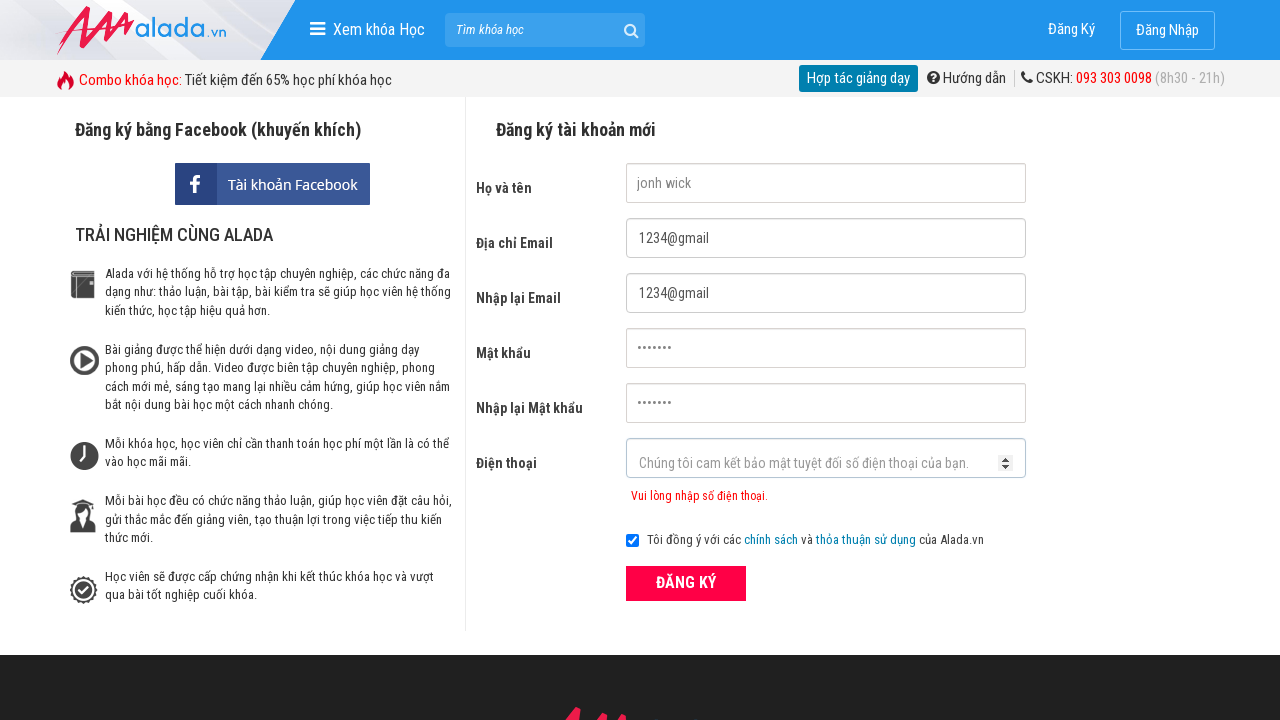

Filled phone field with second invalid format '1578698890' on #txtPhone
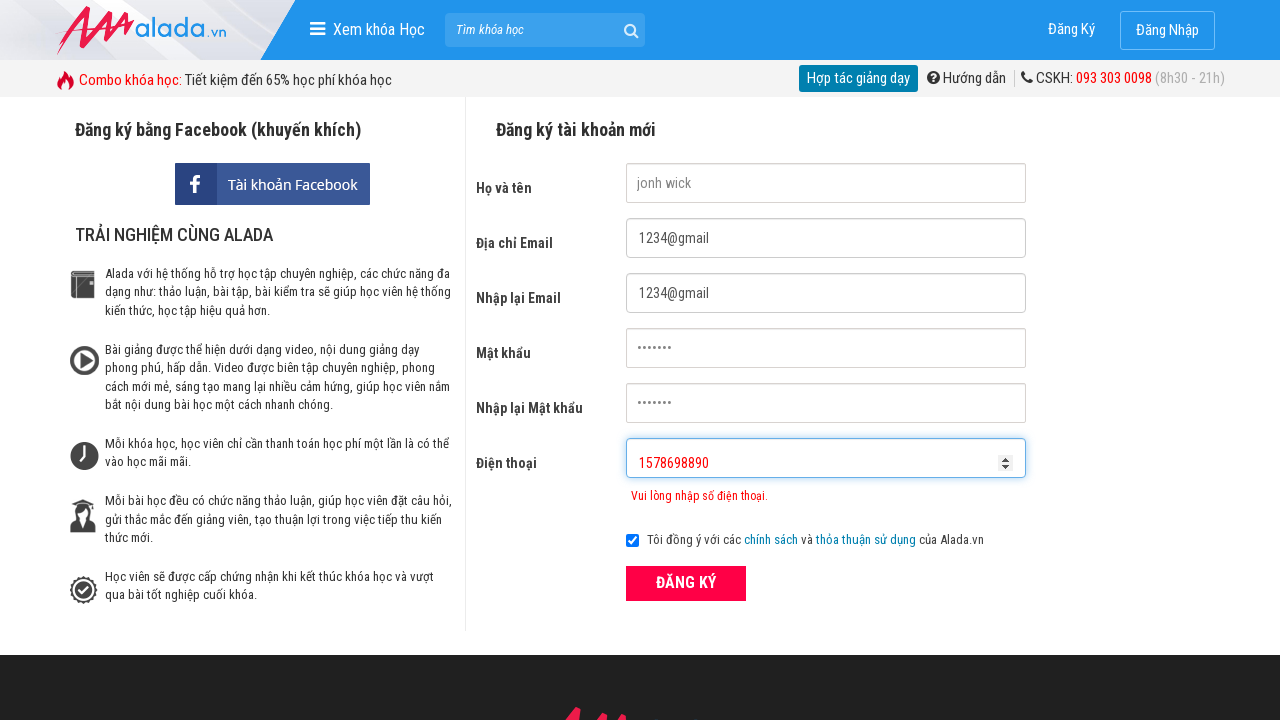

Clicked register button to submit form with second invalid phone at (686, 583) on xpath=//form[@id='frmLogin']//button[text()='ĐĂNG KÝ']
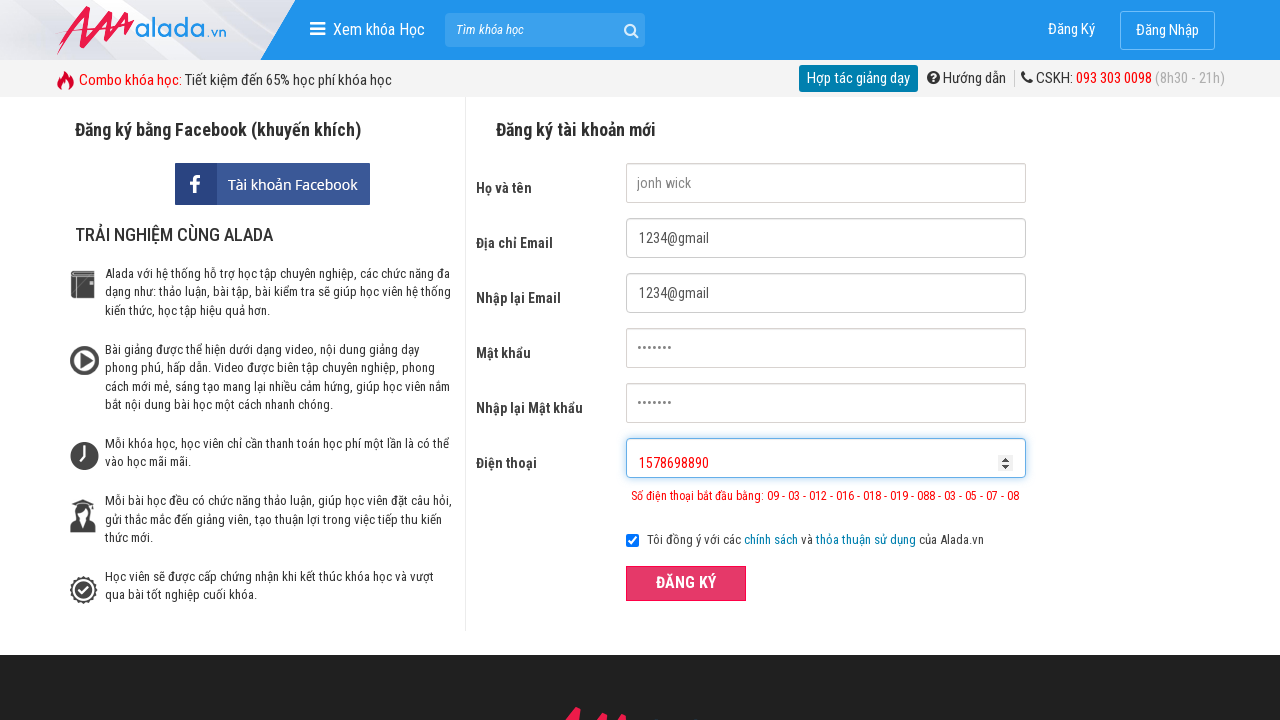

Cleared phone field again on #txtPhone
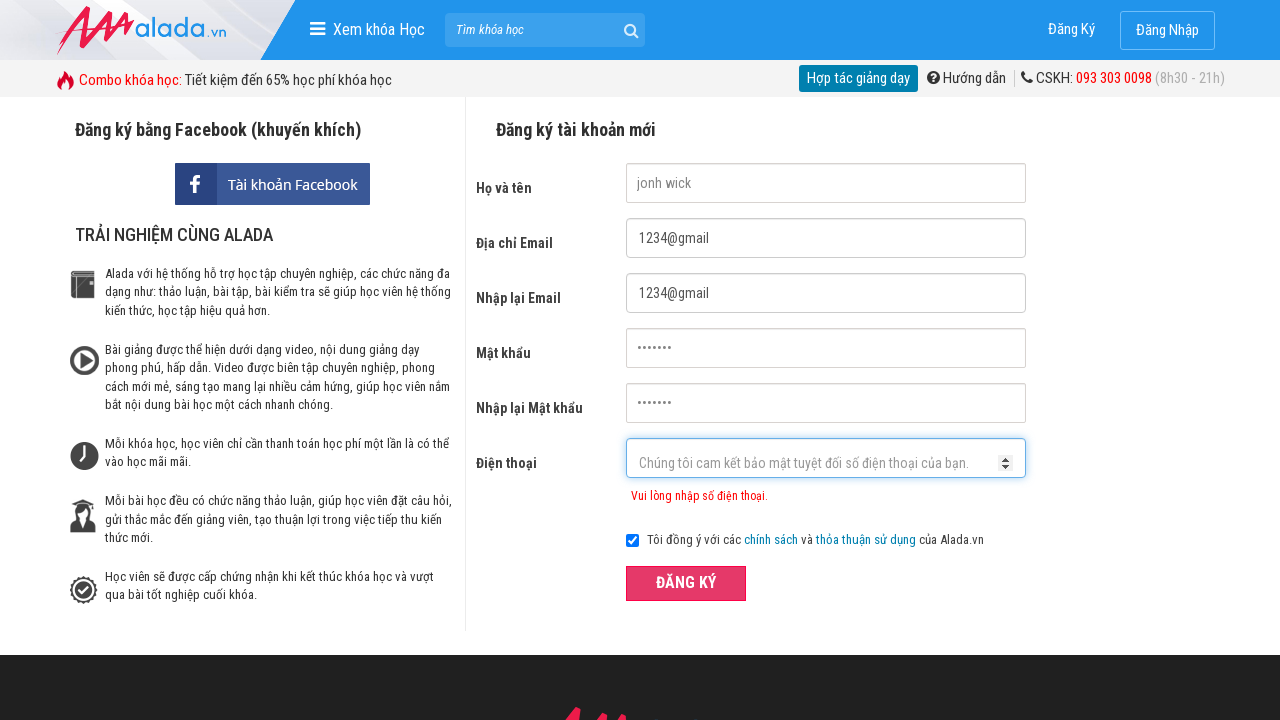

Filled phone field with third invalid format '015786988' on #txtPhone
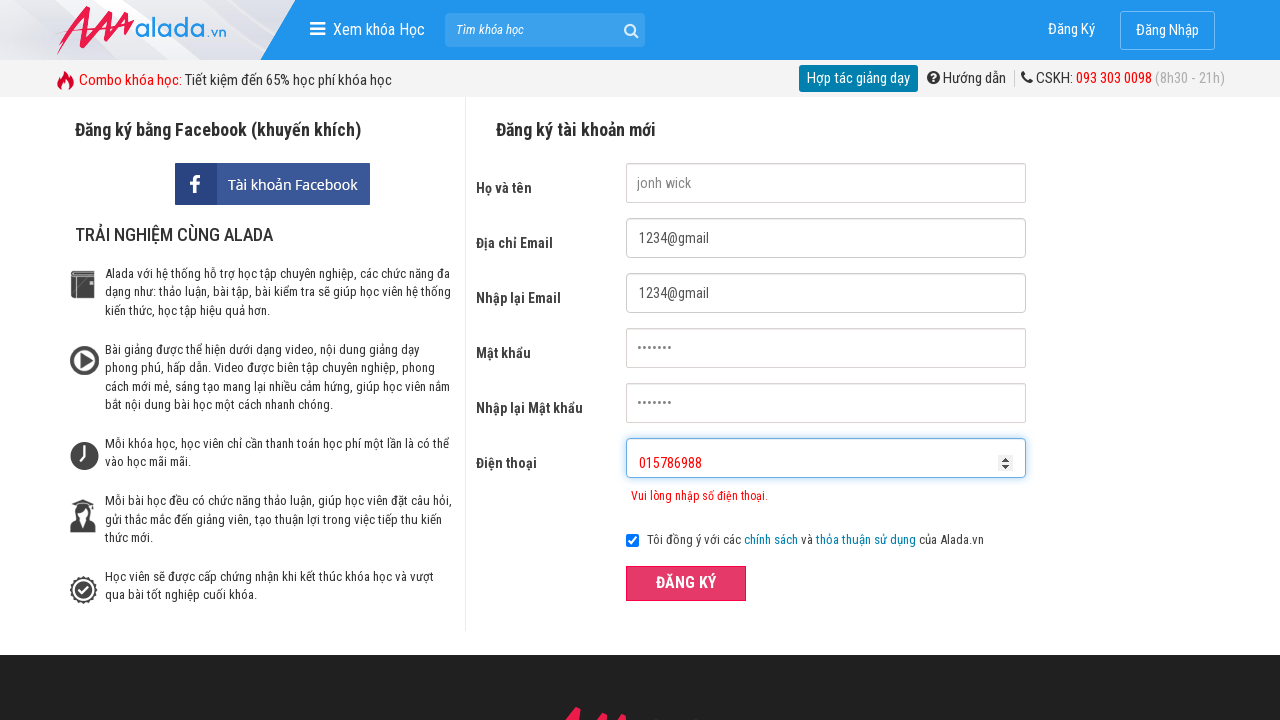

Clicked register button to submit form with third invalid phone at (686, 583) on xpath=//form[@id='frmLogin']//button[text()='ĐĂNG KÝ']
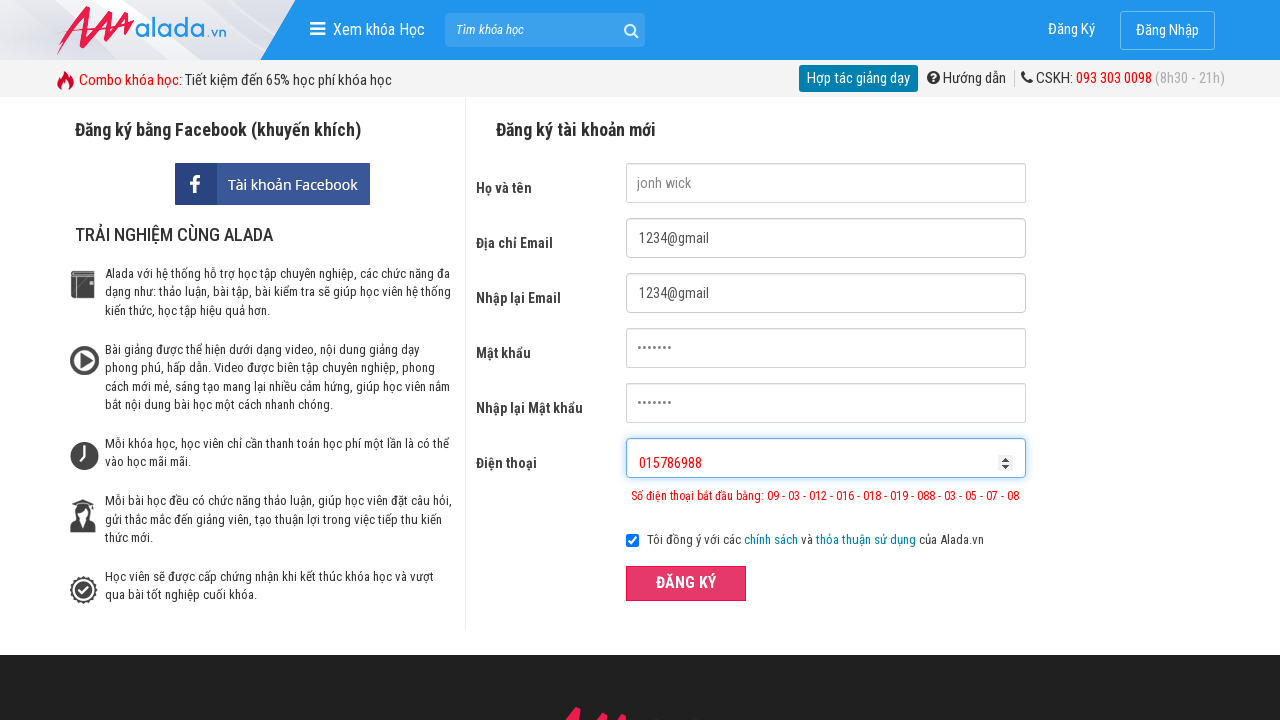

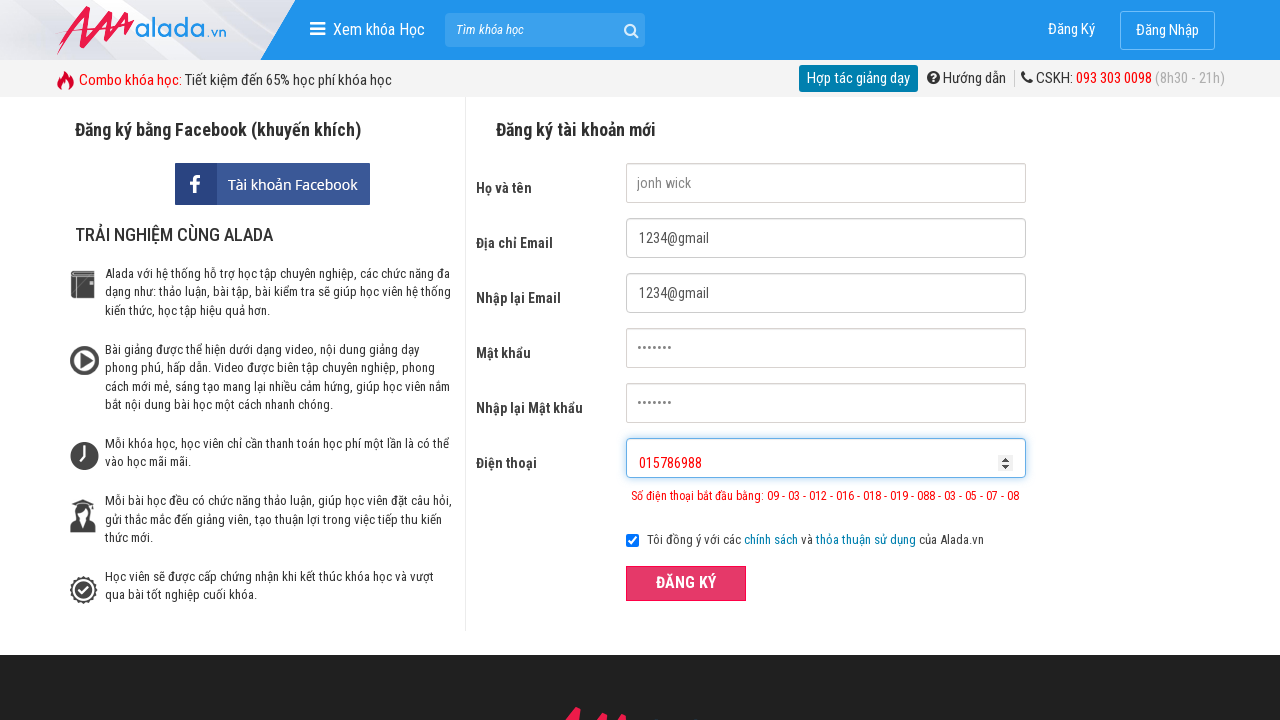